Tests resizing an unrestricted box by dragging the resize handle 500 pixels in both horizontal and vertical directions

Starting URL: https://demoqa.com/resizable

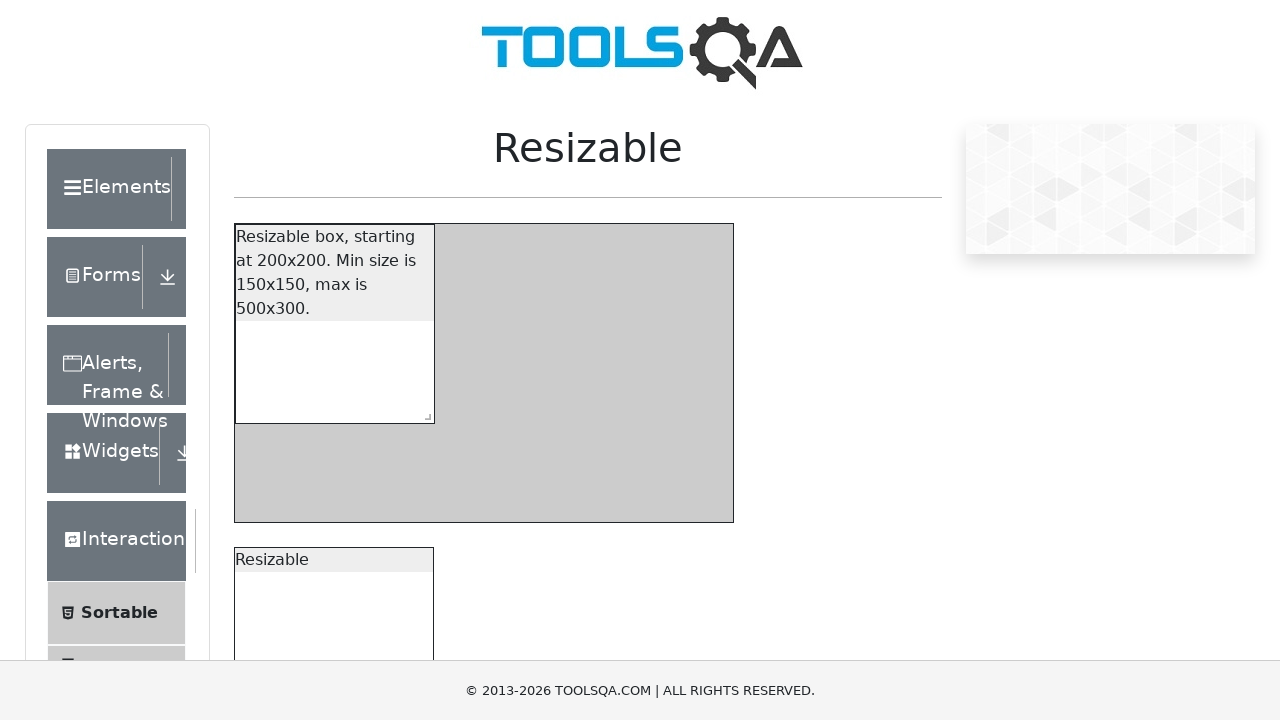

Navigated to resizable demo page
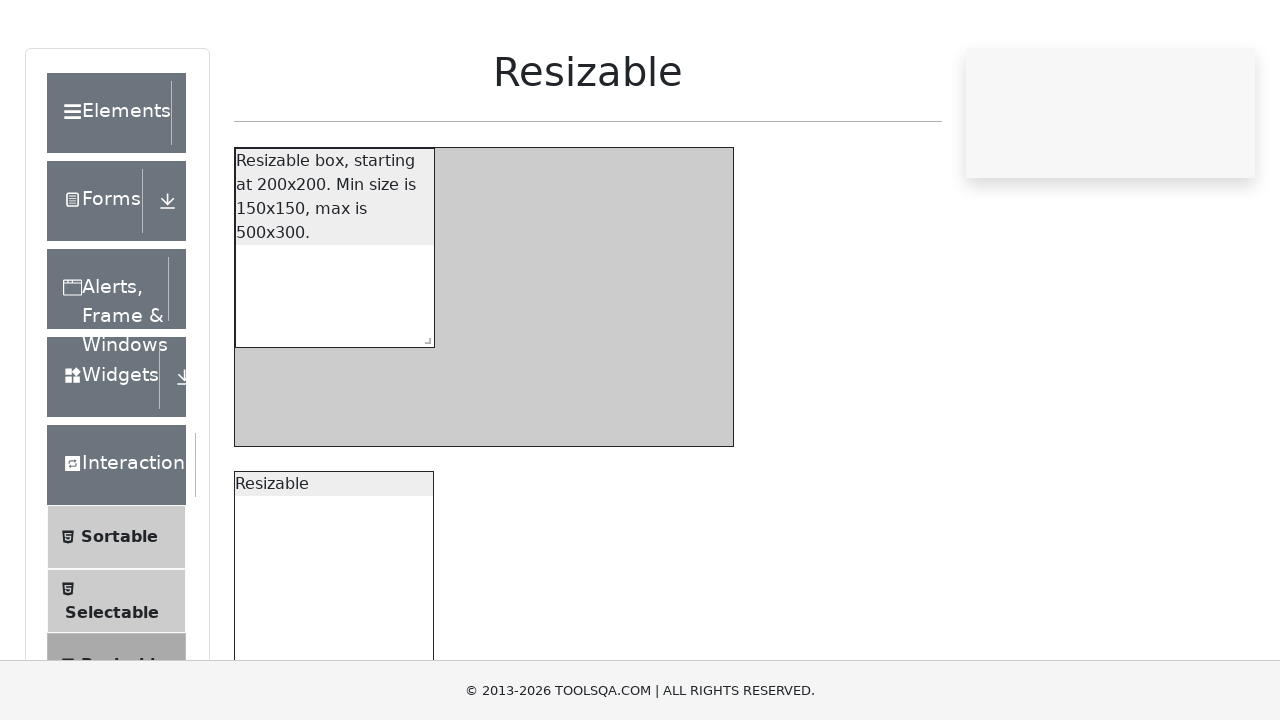

Located the unrestricted resizable box
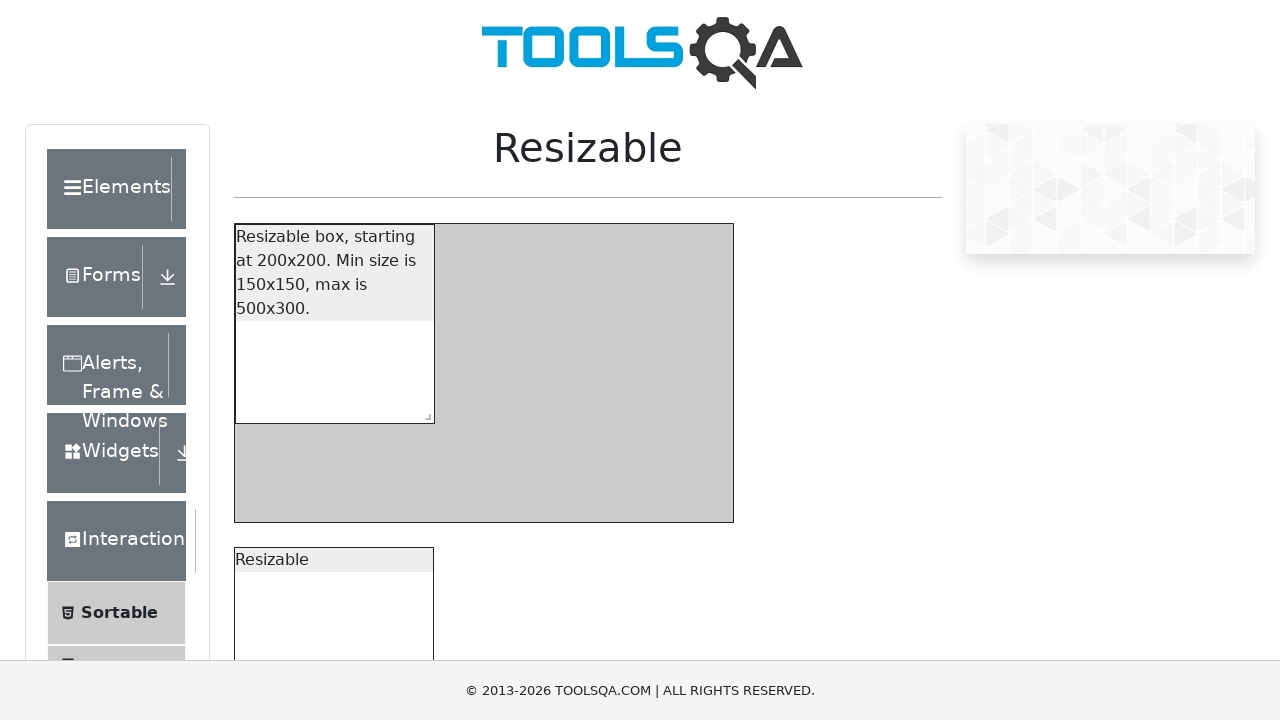

Located the resize handle element
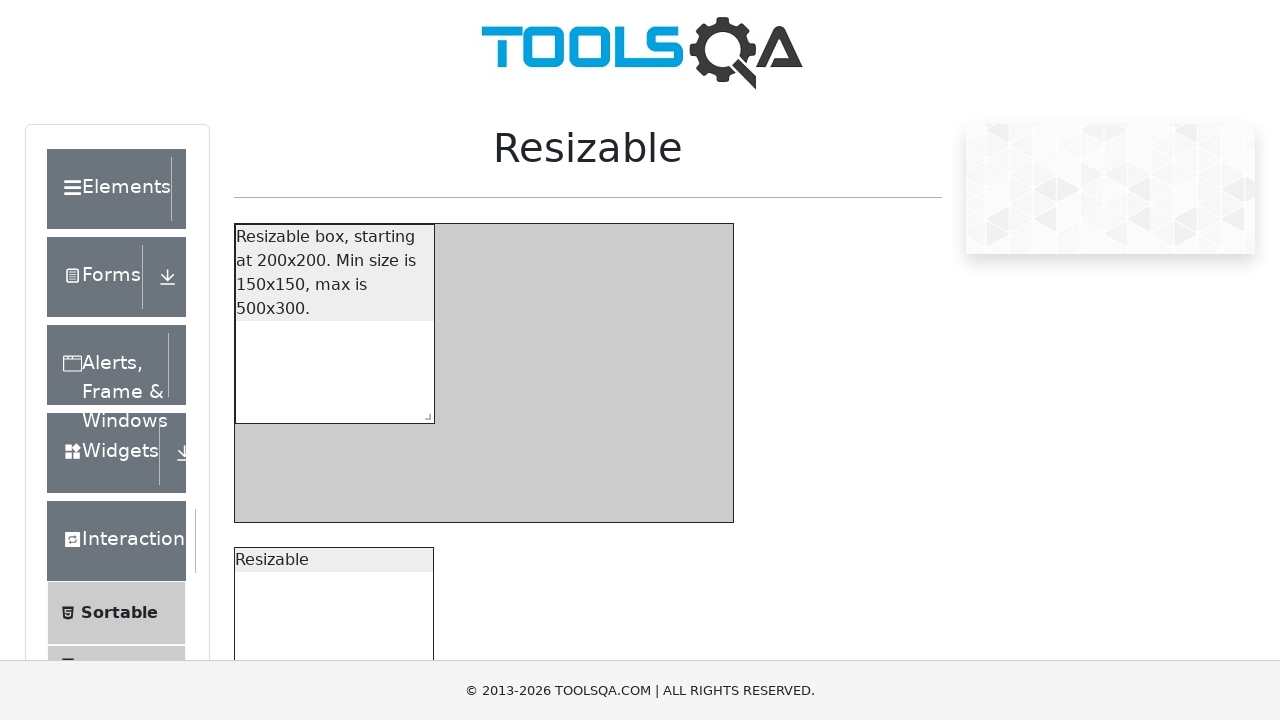

Retrieved bounding box coordinates of the resize handle
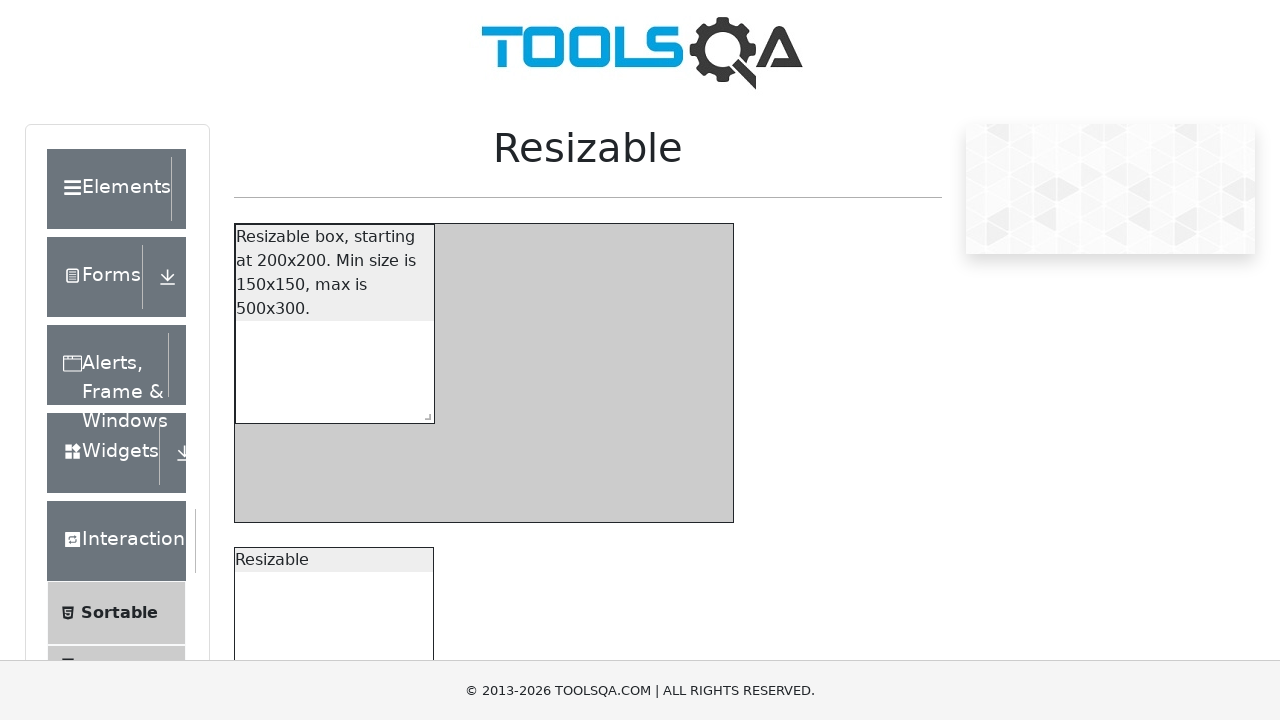

Moved mouse to center of resize handle at (423, 736)
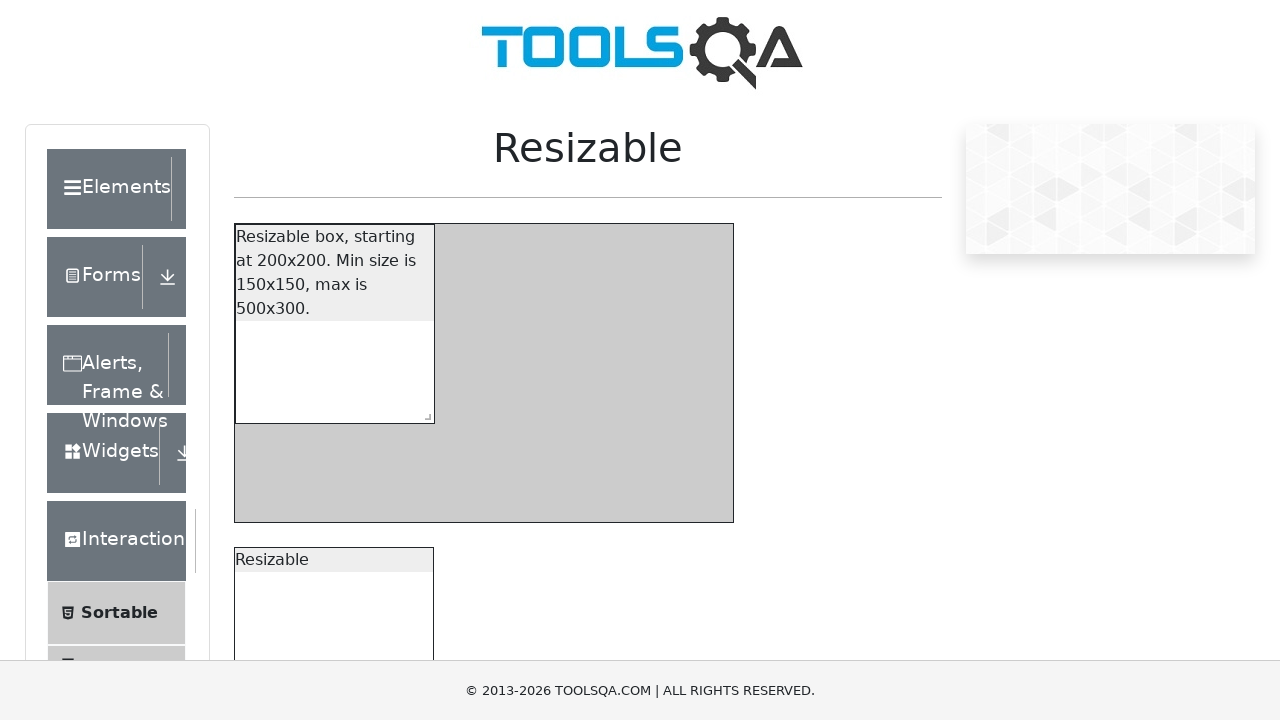

Pressed mouse button down to begin drag at (423, 736)
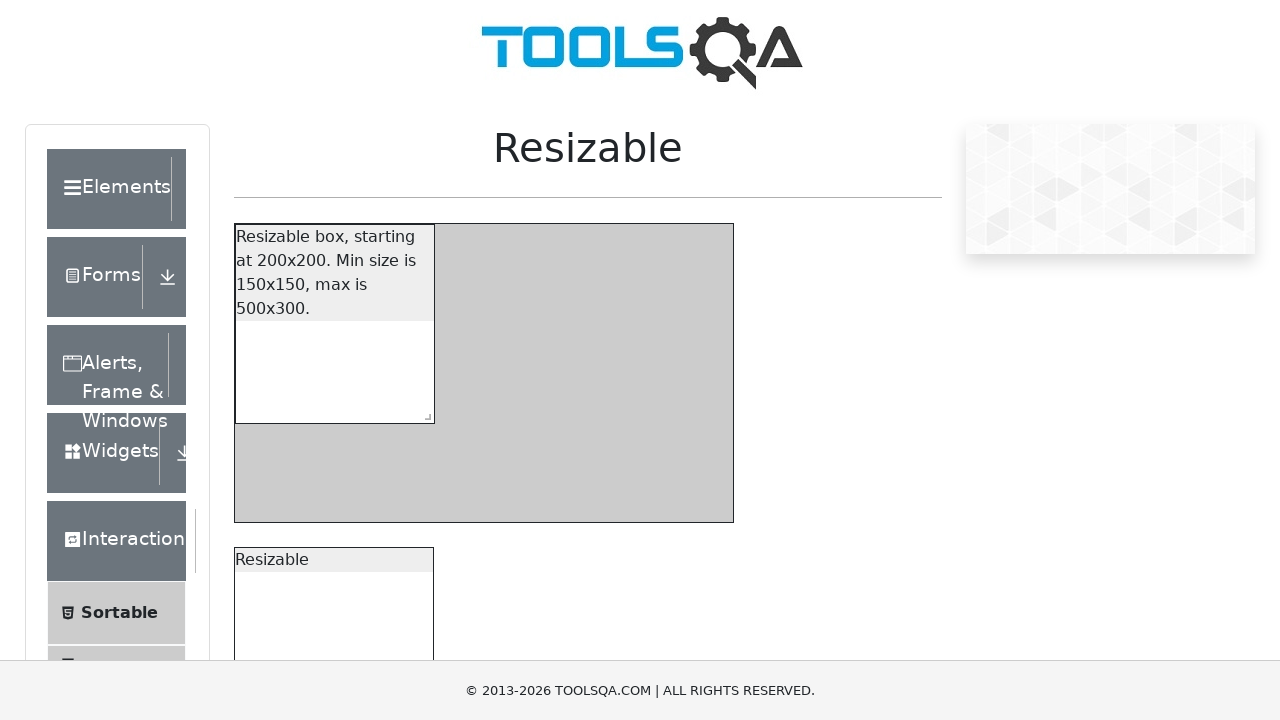

Dragged resize handle 500 pixels right and 500 pixels down at (923, 1236)
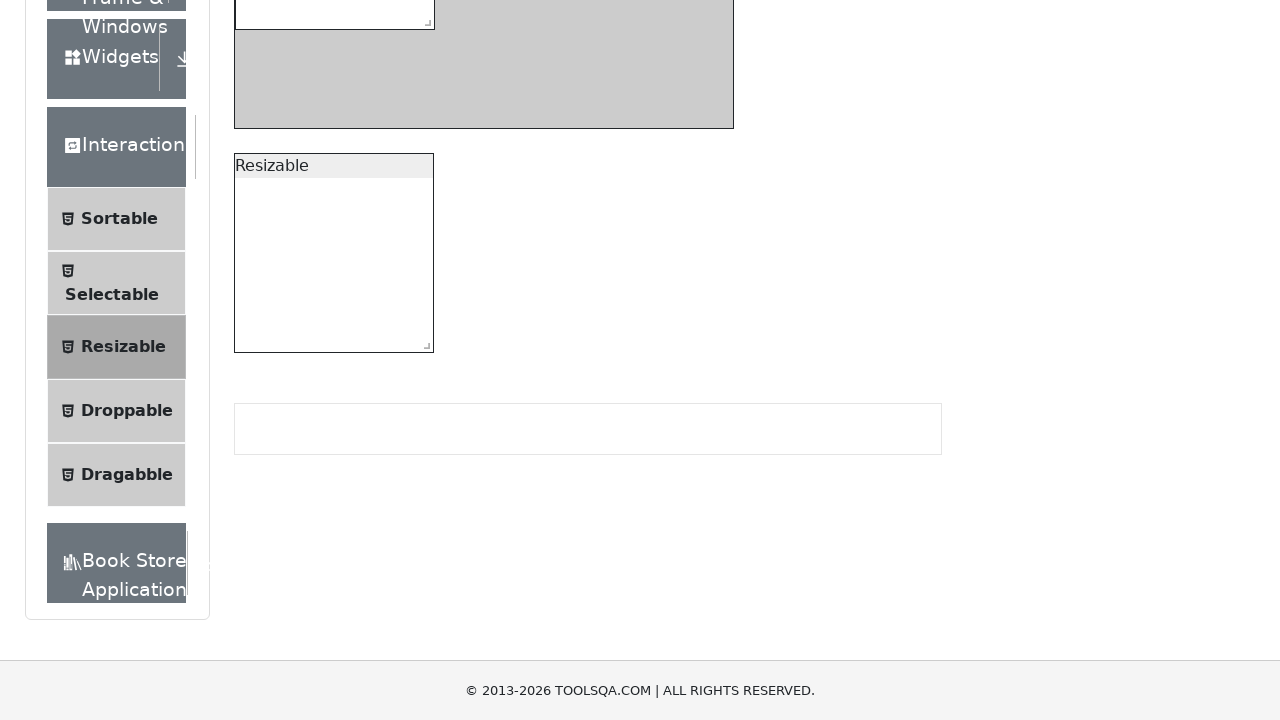

Released mouse button to complete resize operation at (923, 1236)
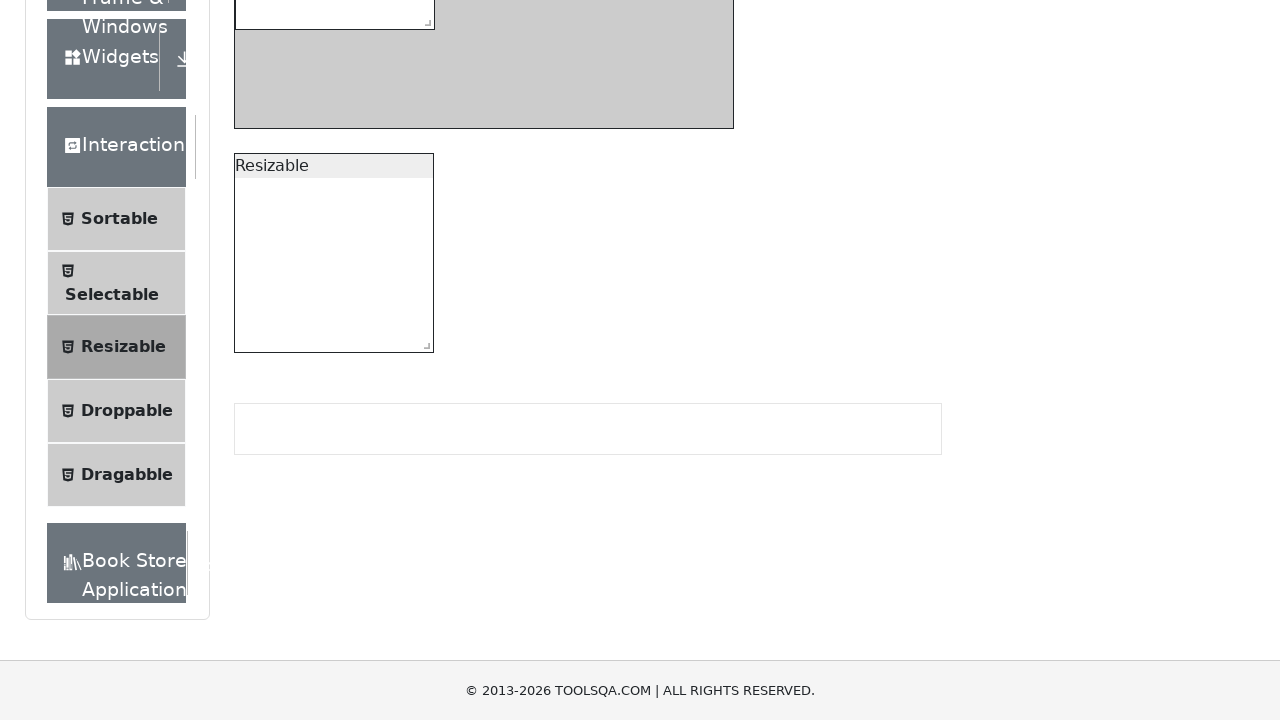

Waited 500ms for resize animation to complete
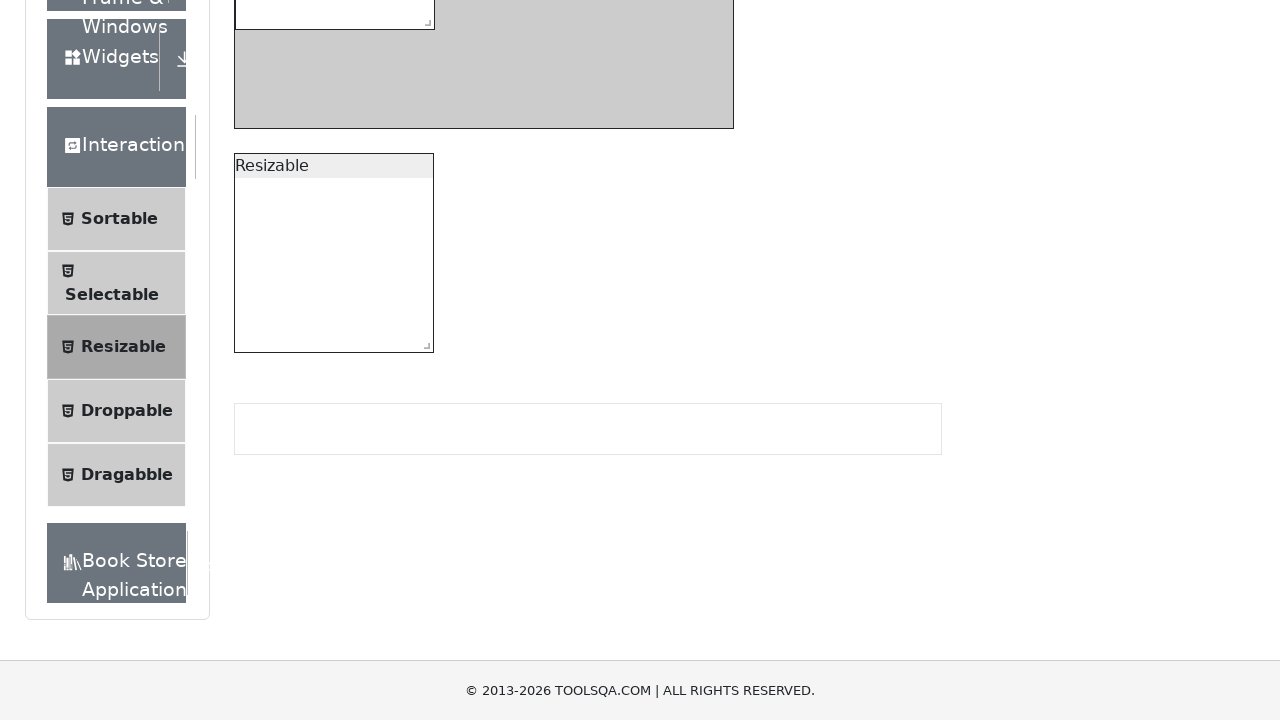

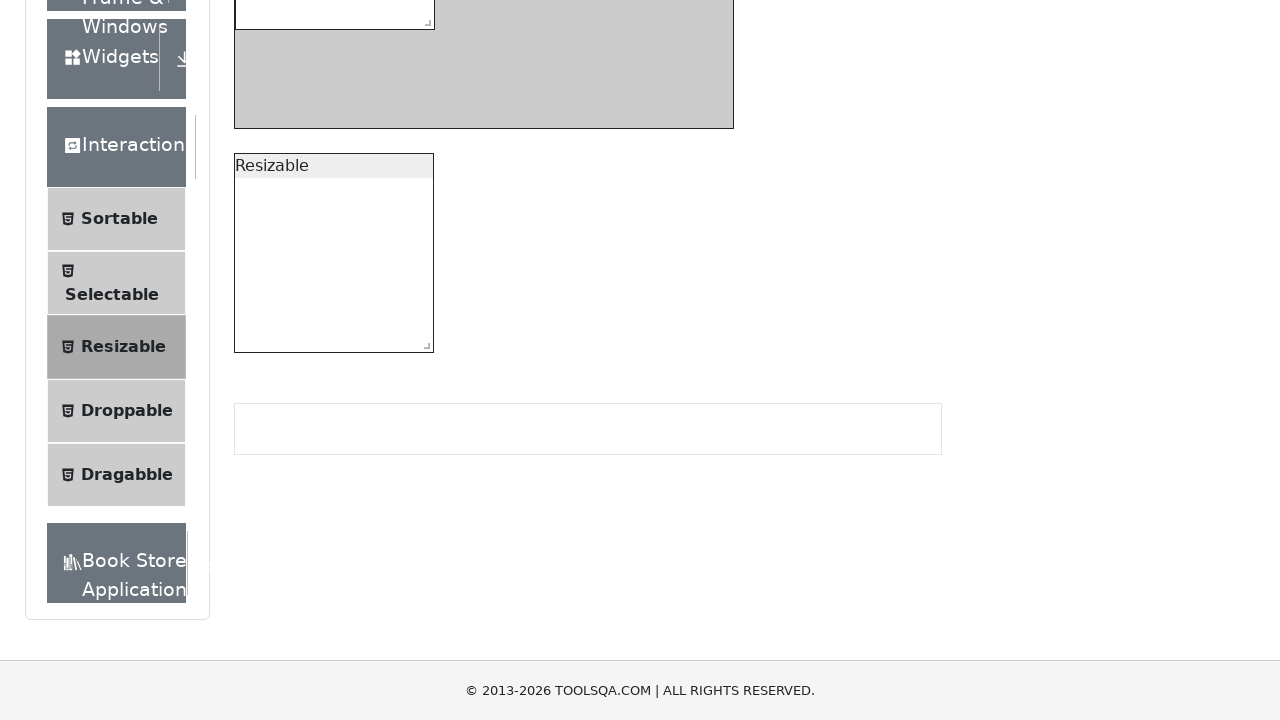